Navigates to the Aliyun website homepage

Starting URL: https://www.aliyun.com/

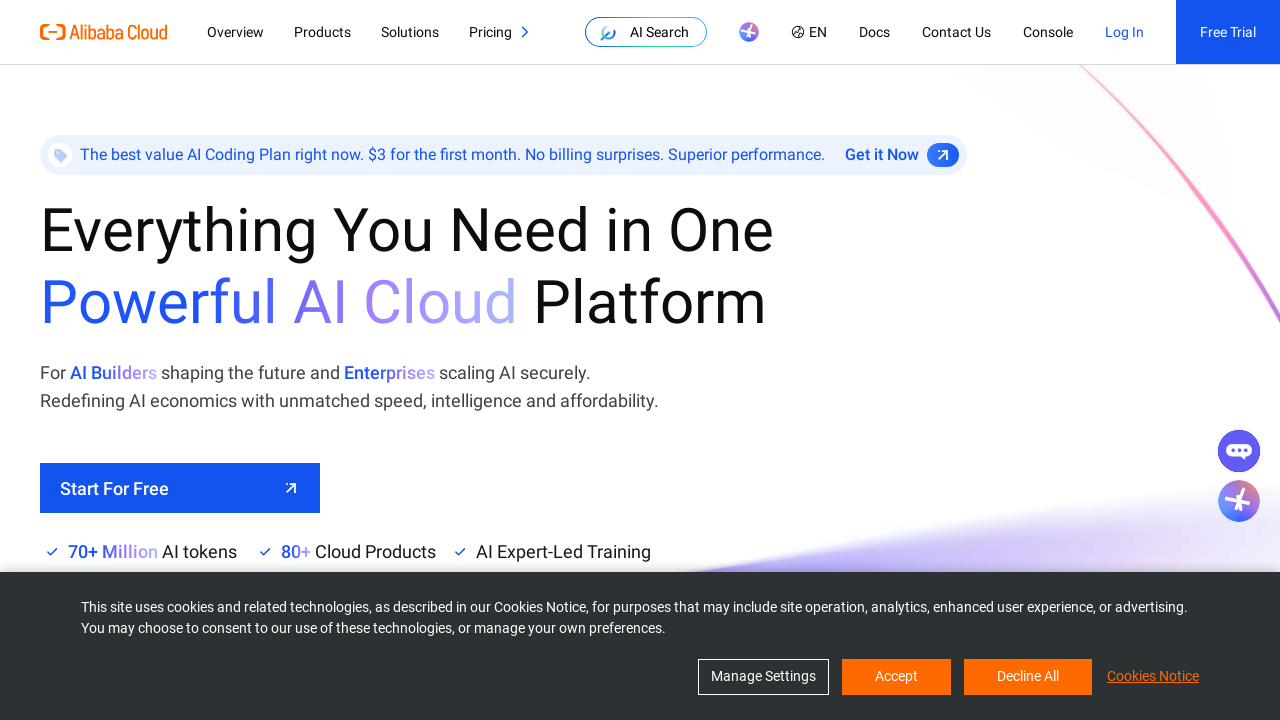

Navigated to Aliyun homepage
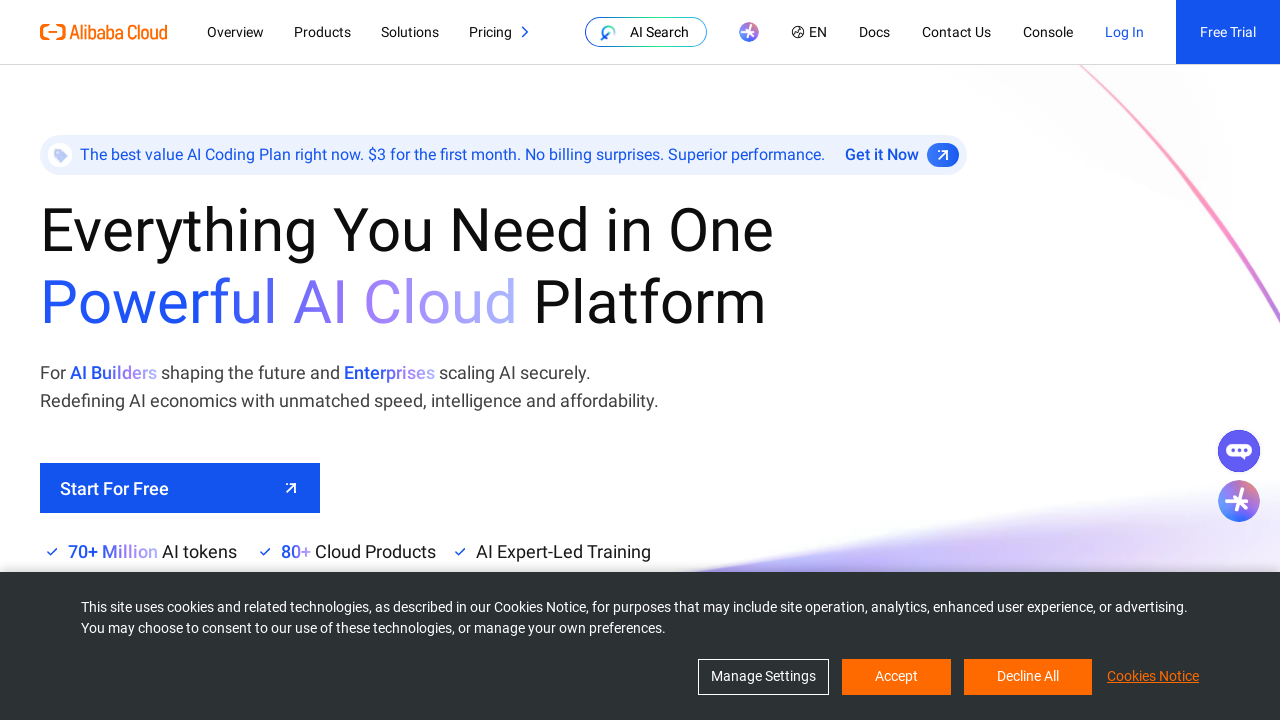

Aliyun homepage DOM content loaded
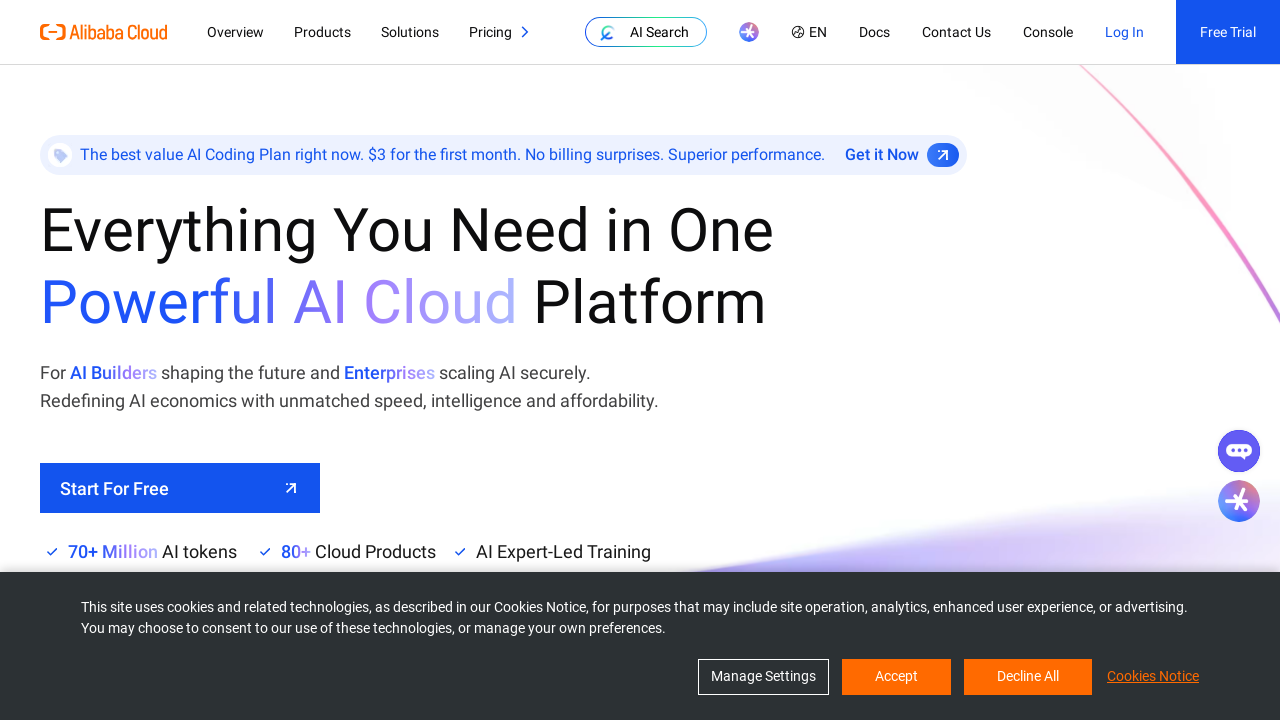

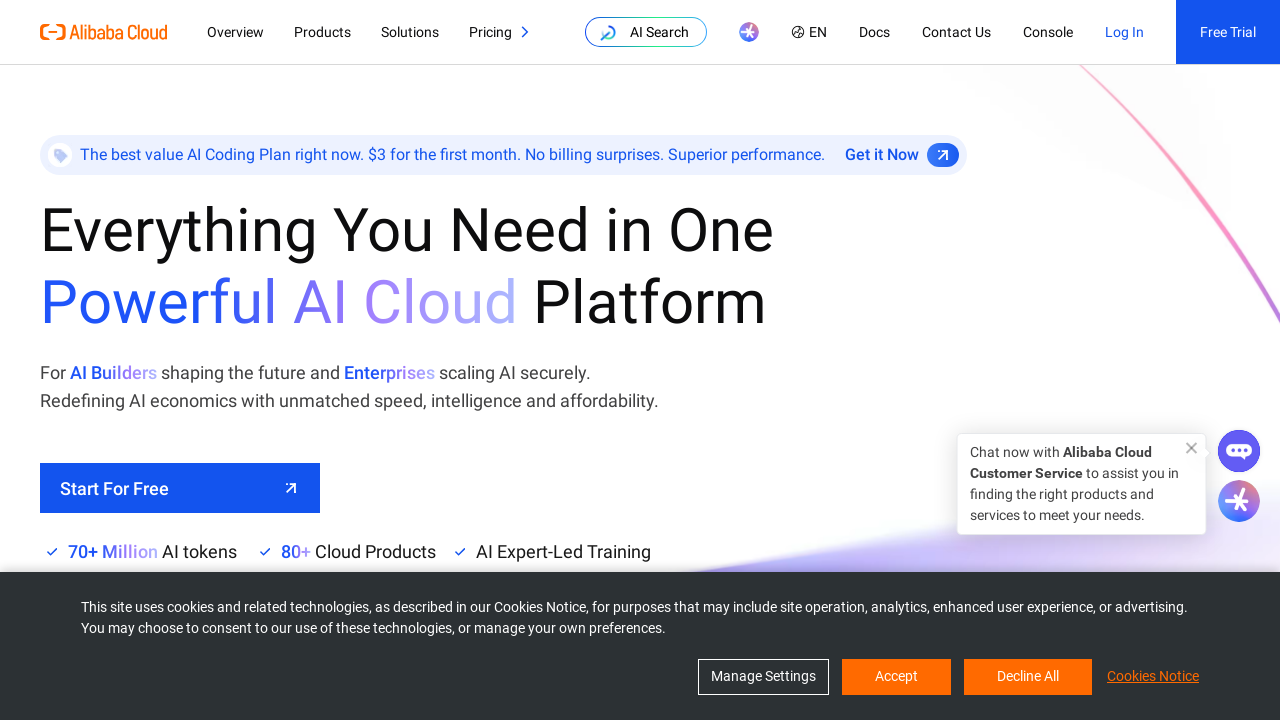